Tests form validation by attempting to submit with empty first name field and verifying the validation message appears

Starting URL: https://suninjuly.github.io/registration1.html

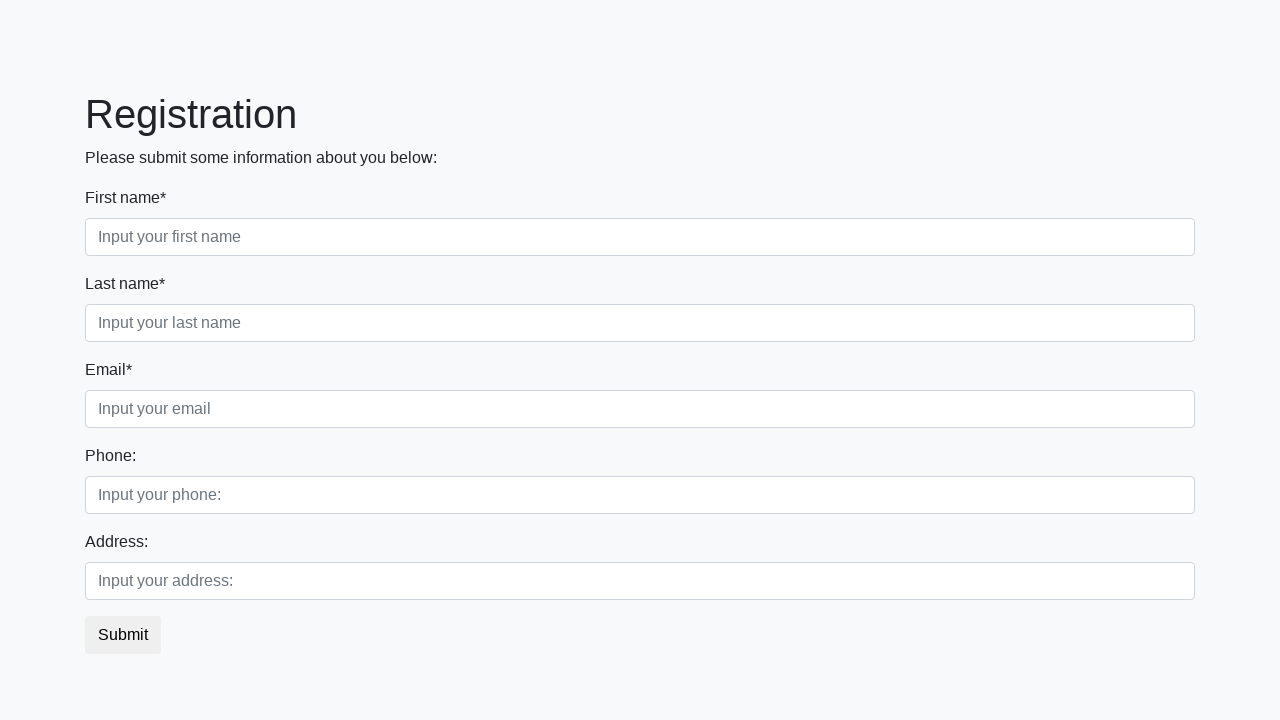

Clicked submit button without filling any fields at (123, 635) on .btn
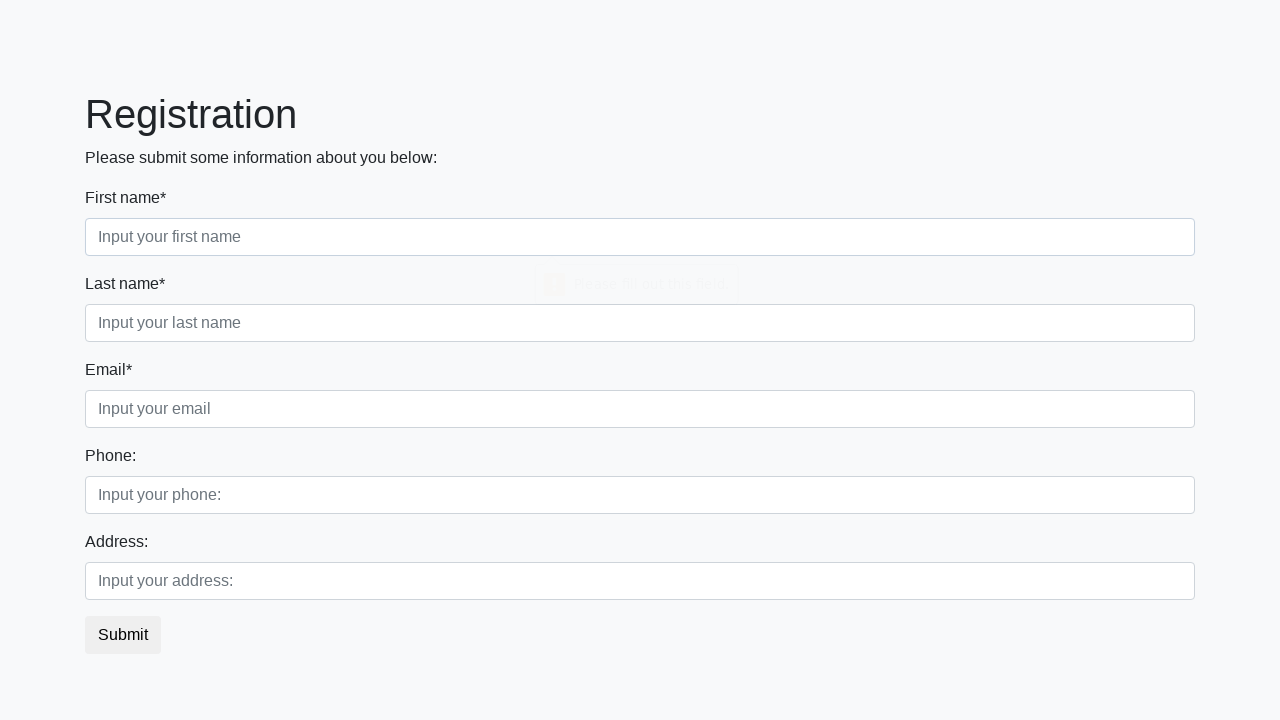

Verified first name field is still visible (validation prevented submission)
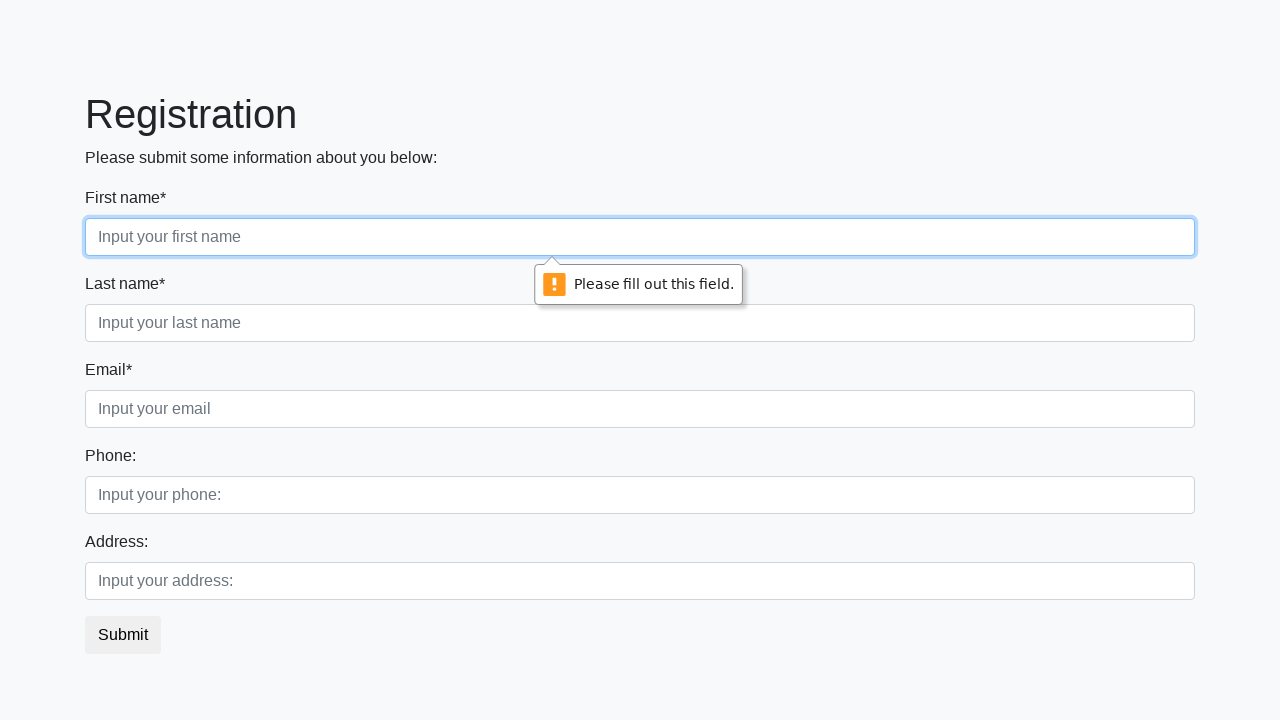

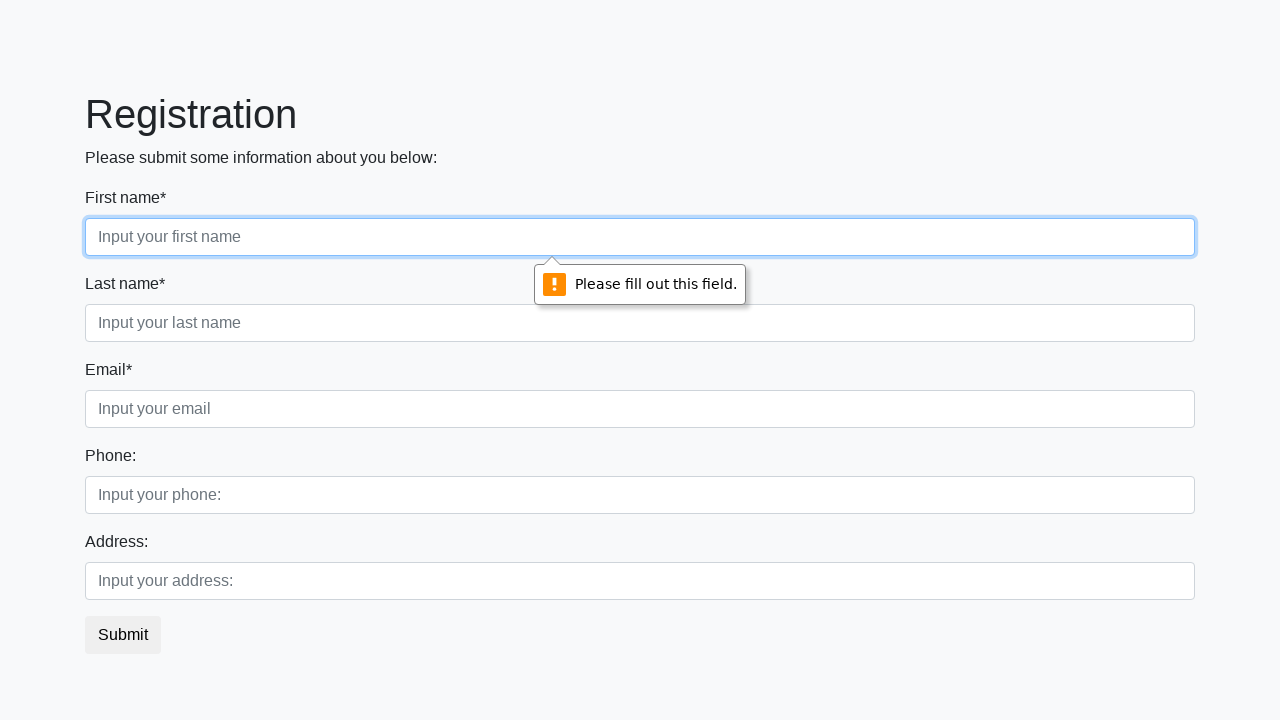